Tests the user registration form on ParaBank by filling out all required fields including personal information, address, contact details, and account credentials.

Starting URL: https://parabank.parasoft.com/parabank/register.htm

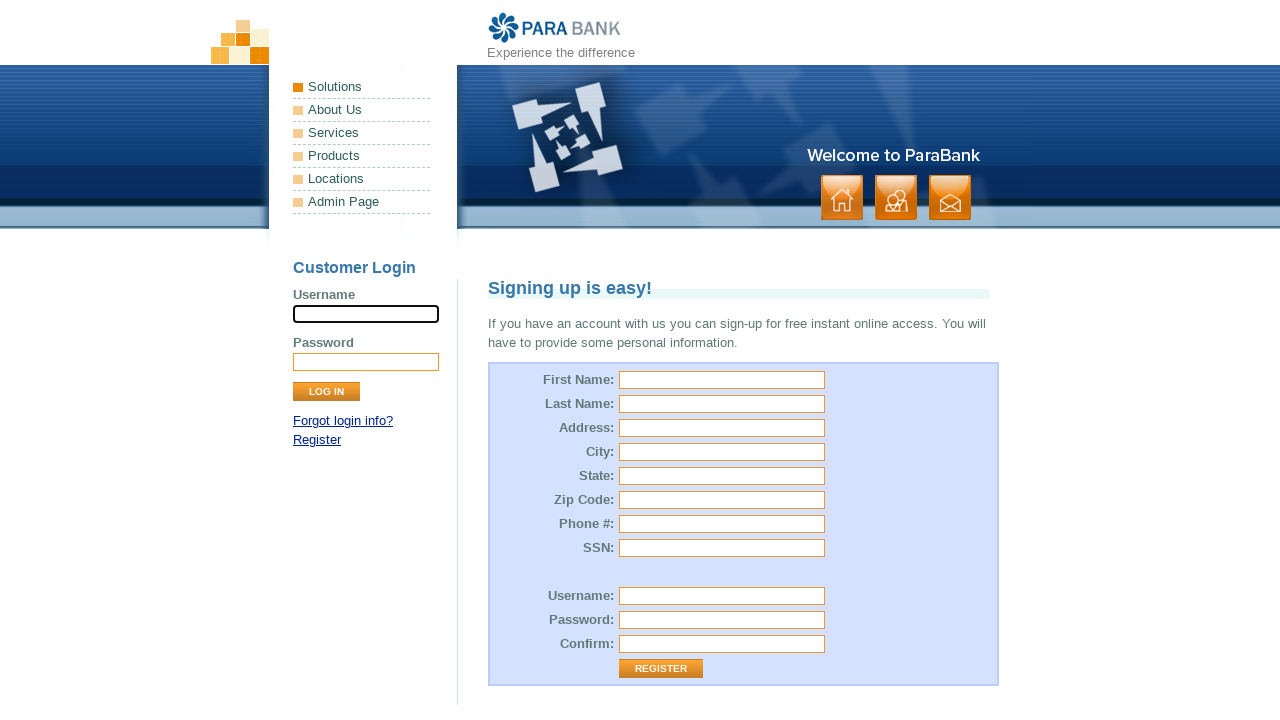

Filled first name field with 'Marcus' on #customer\.firstName
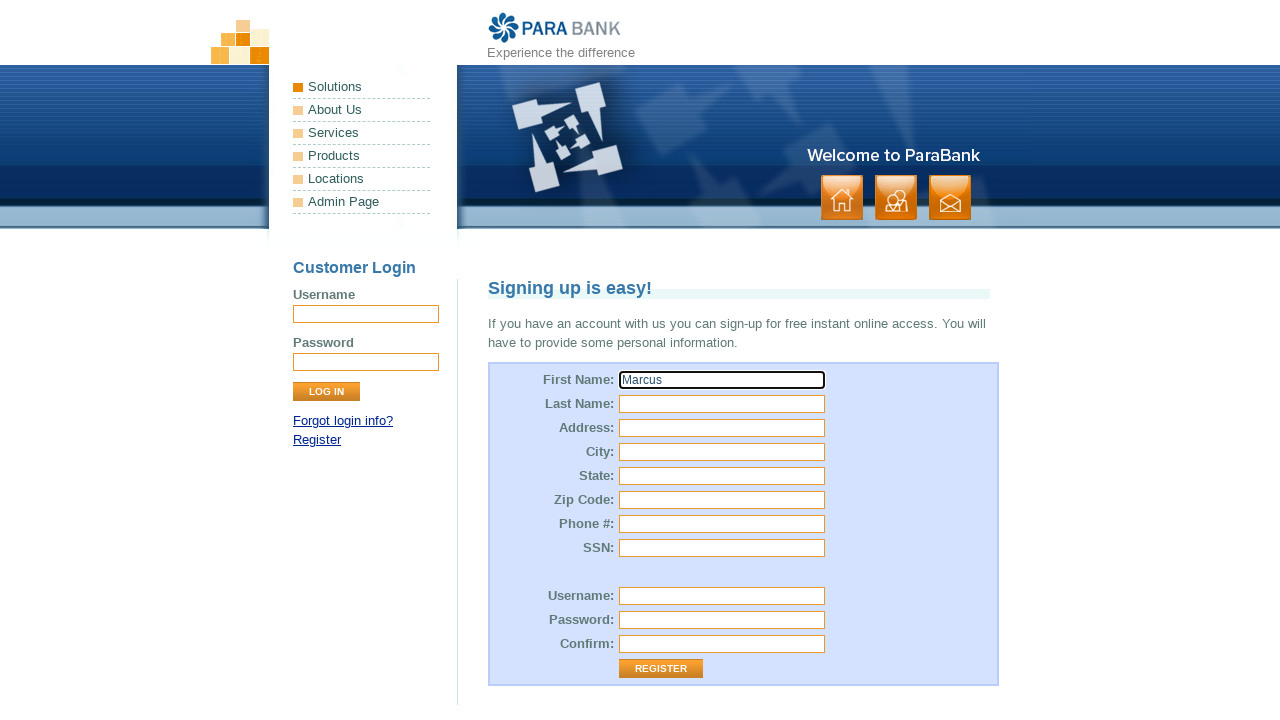

Filled last name field with 'Wellington' on input[name='customer.lastName']
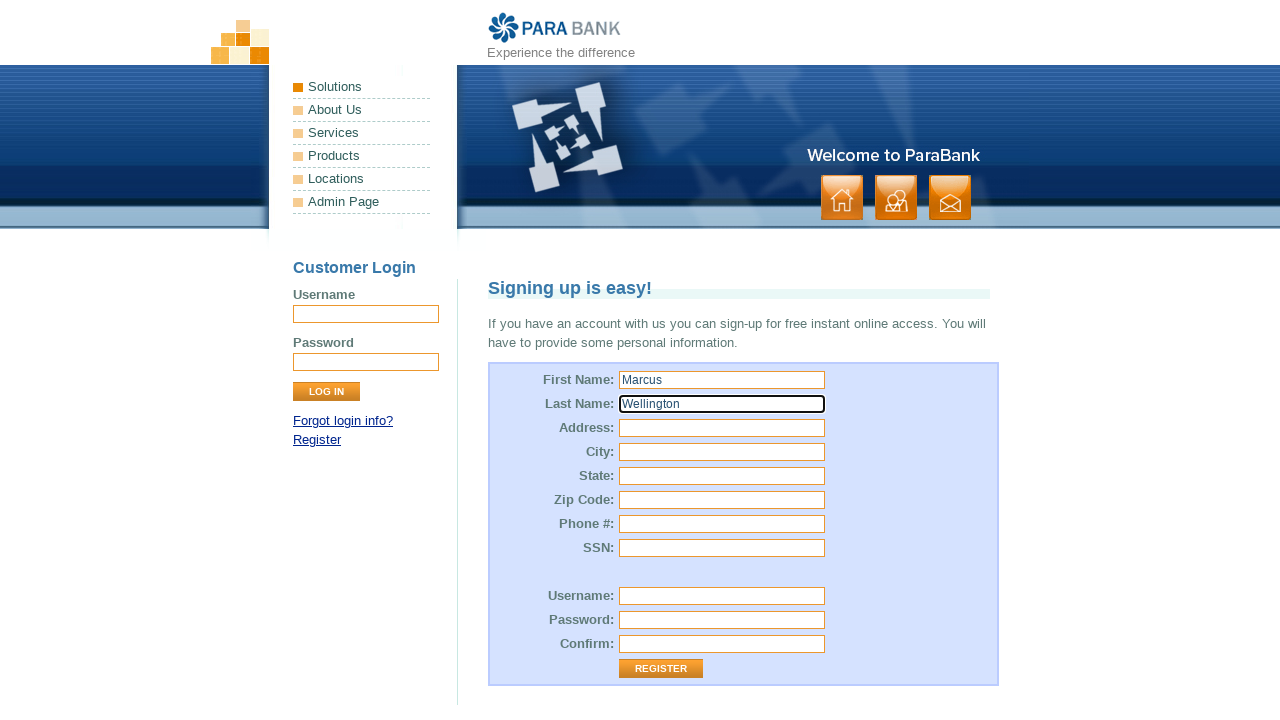

Filled street address field with '4521 Oak Avenue' on #customer\.address\.street
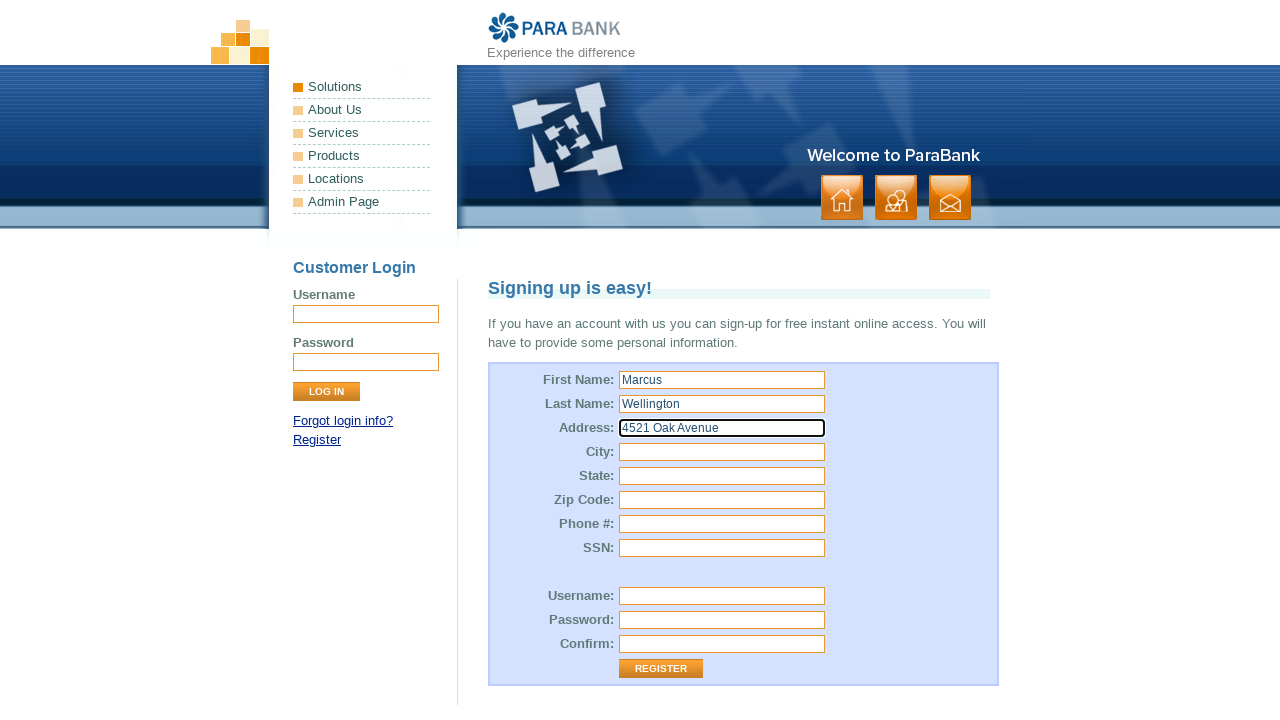

Filled city field with 'Richmond' on #customer\.address\.city
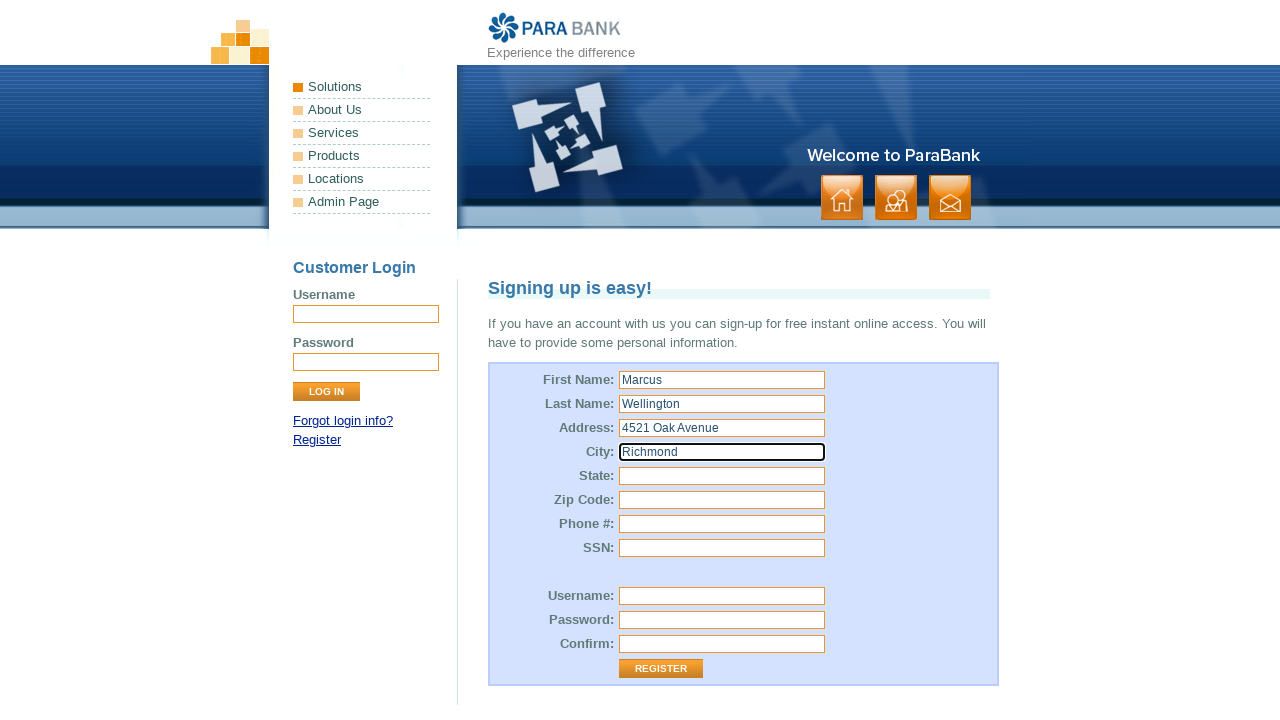

Filled state field with 'California' on input[name='customer.address.state']
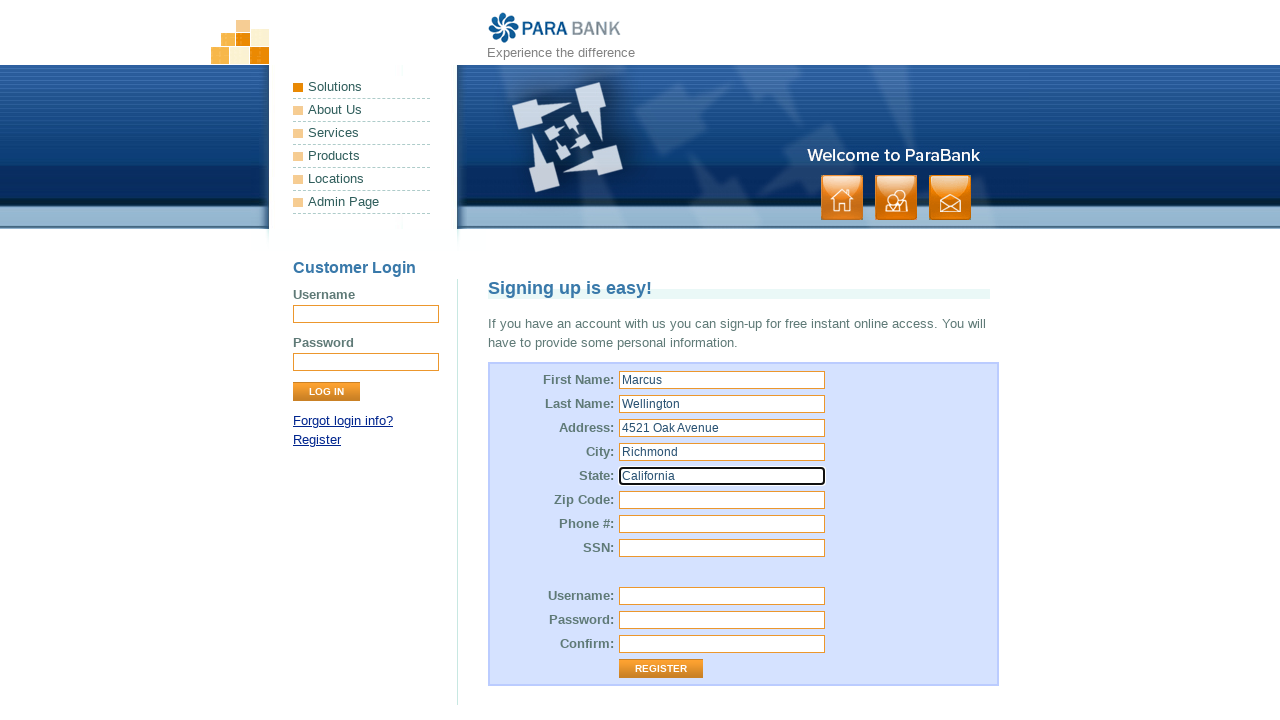

Filled zip code field with '94582' on input[name='customer.address.zipCode']
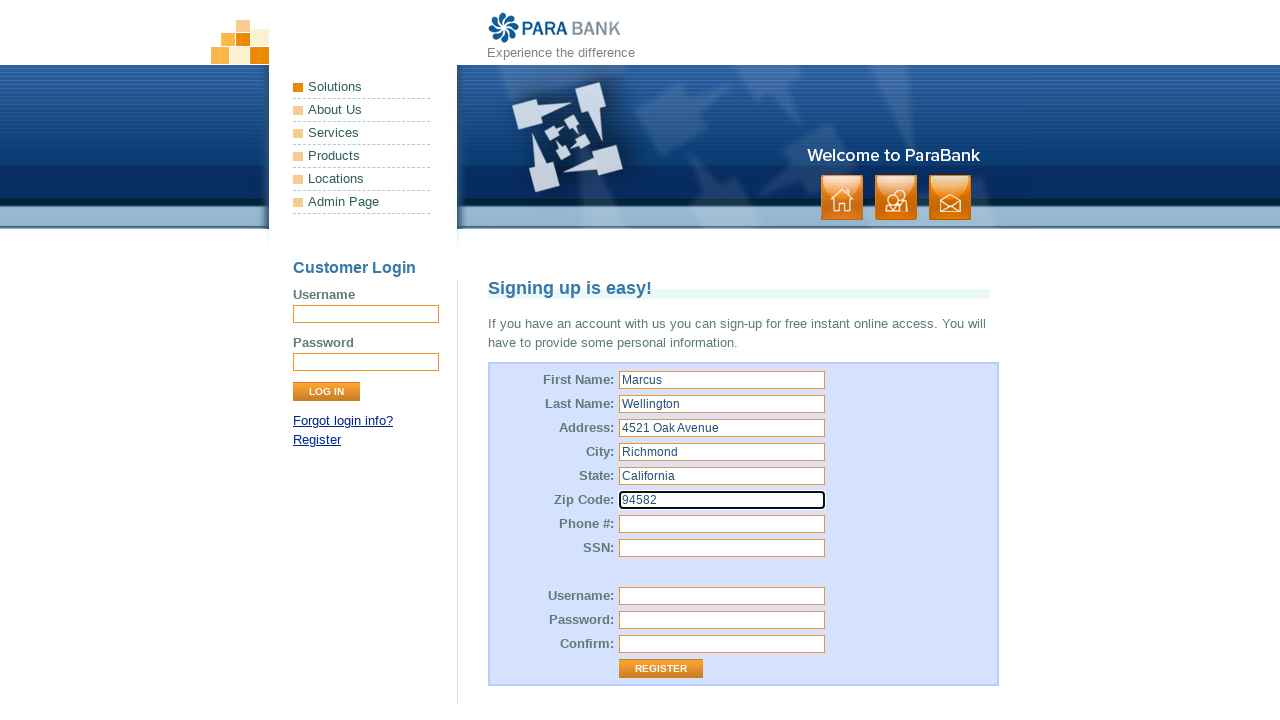

Filled phone number field with '5551234567' on input[name='customer.phoneNumber']
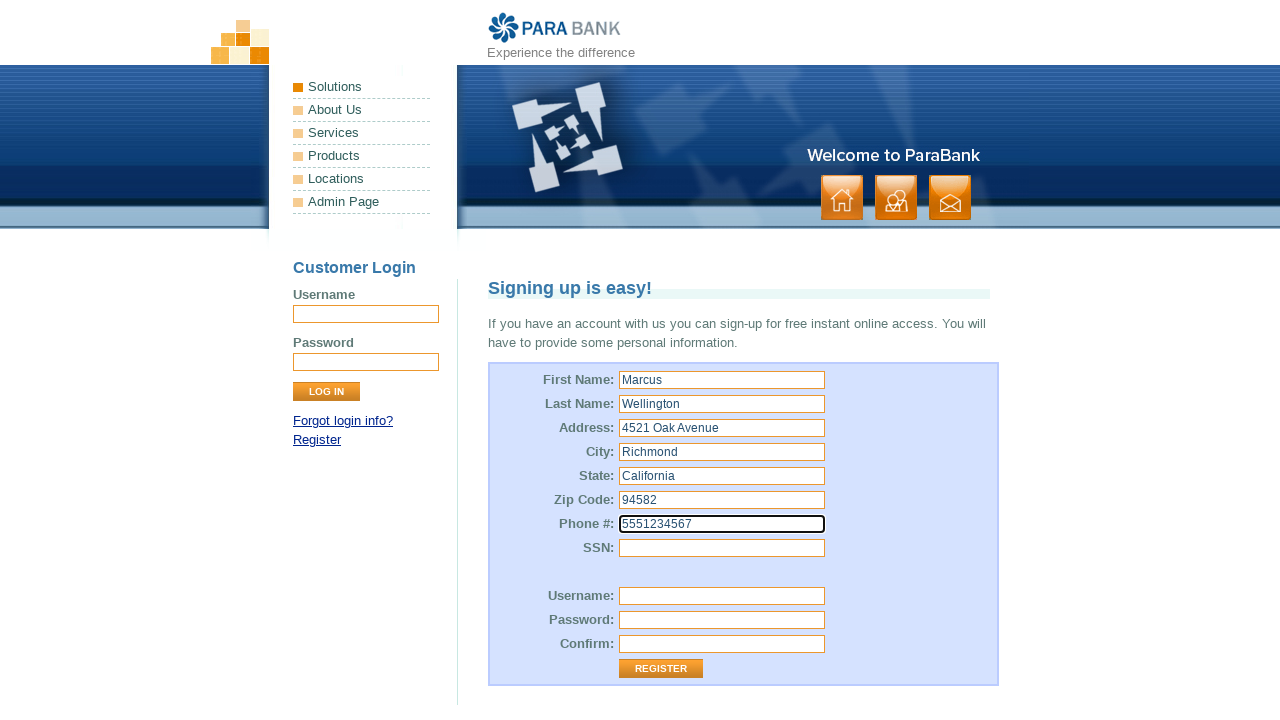

Filled SSN field with '445-78-9012' on #customer\.ssn
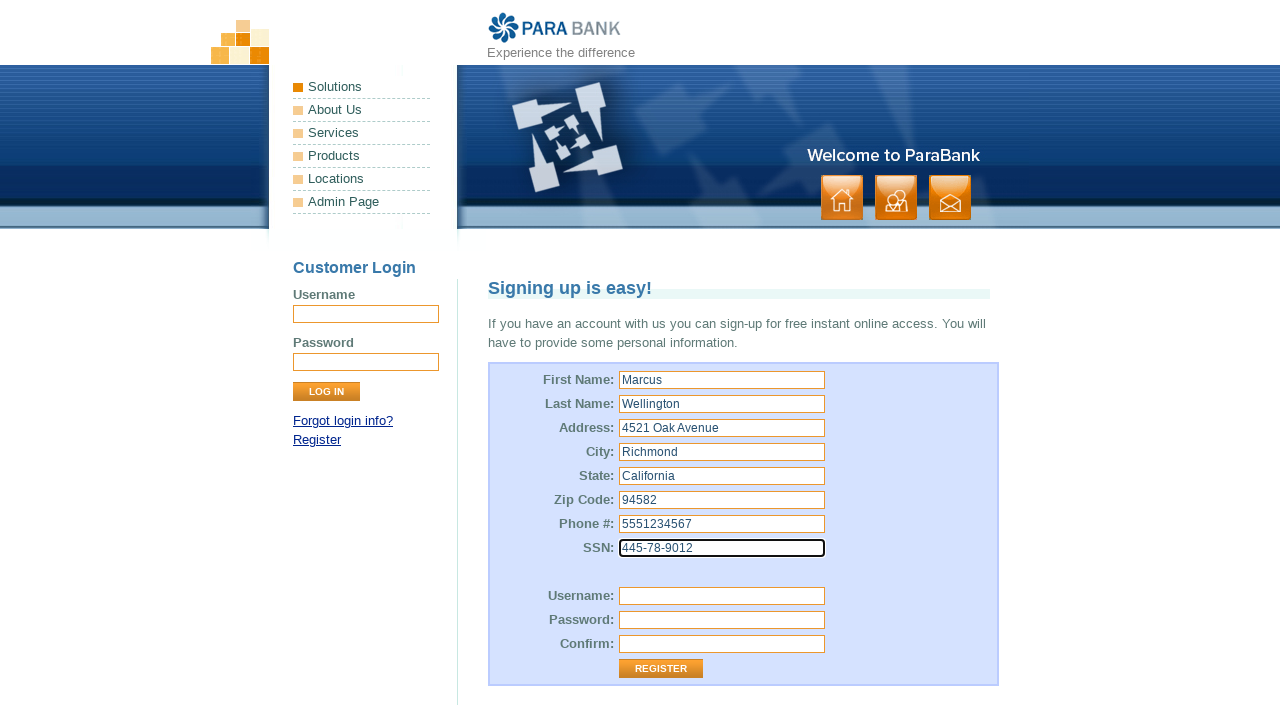

Filled username field with 'mwellington2024' on input[name='customer.username']
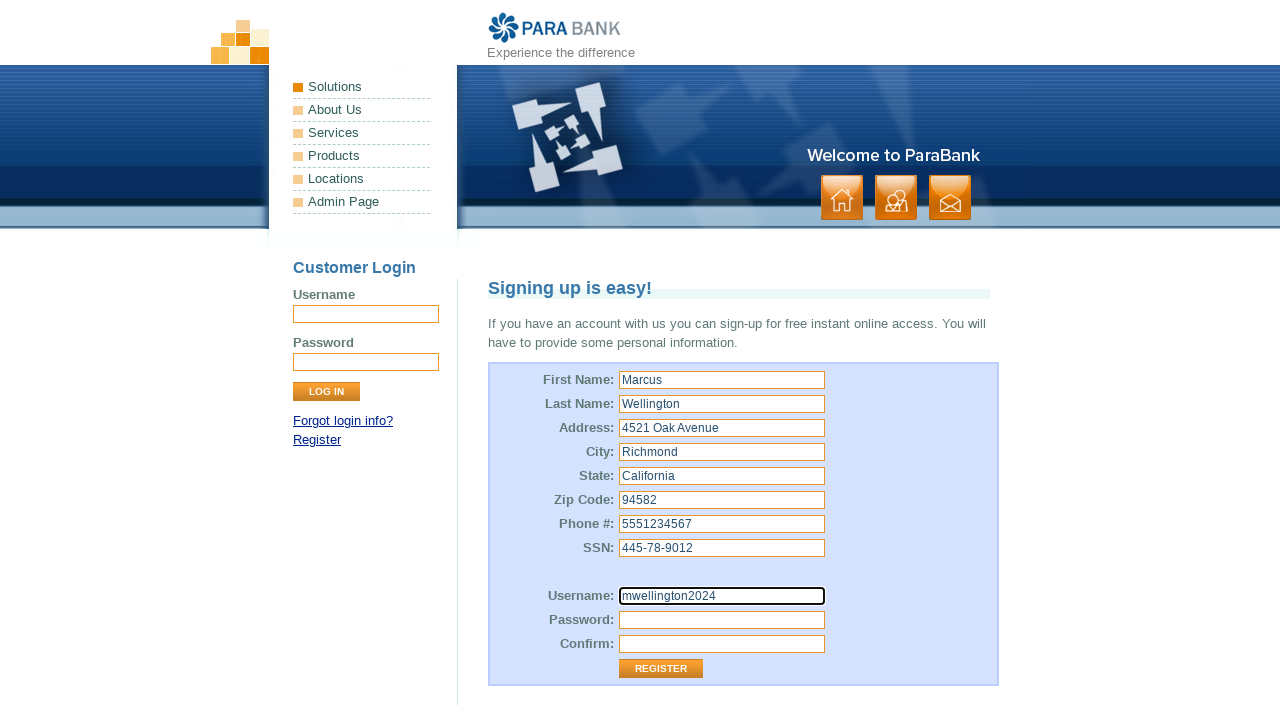

Filled password field with 'SecurePass789' on #customer\.password
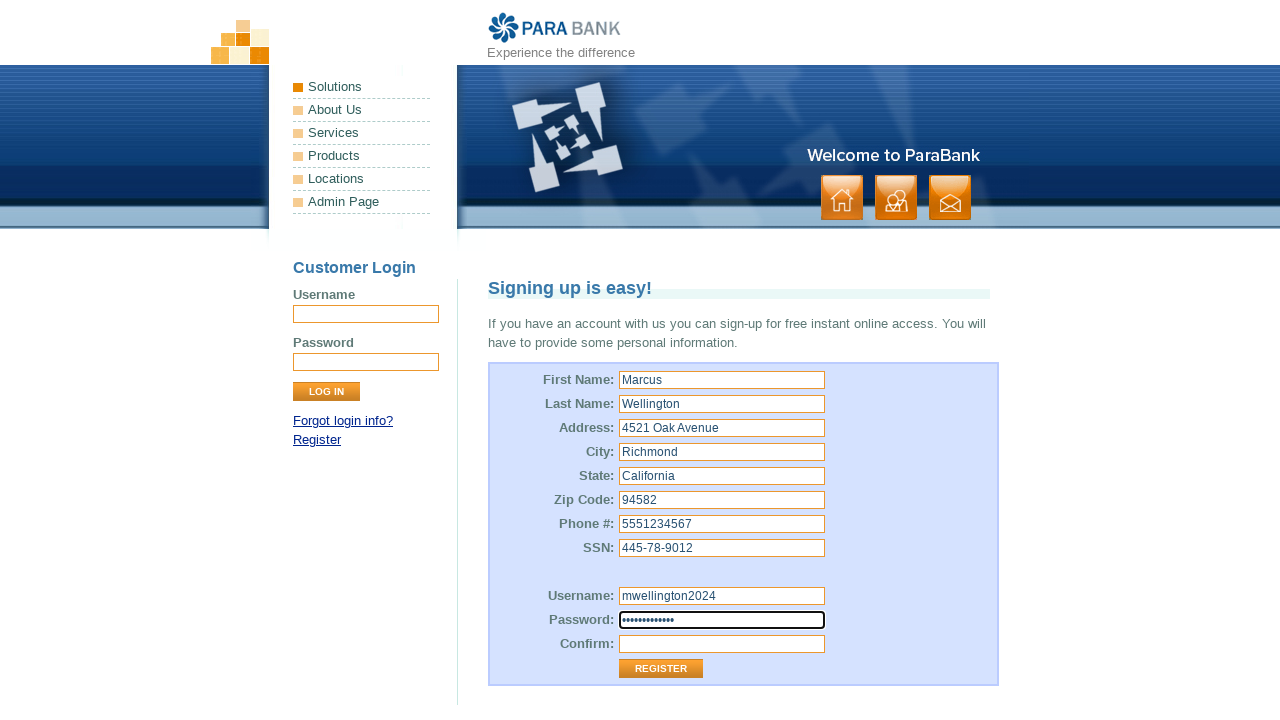

Filled repeated password field with 'SecurePass789' on input[name='repeatedPassword']
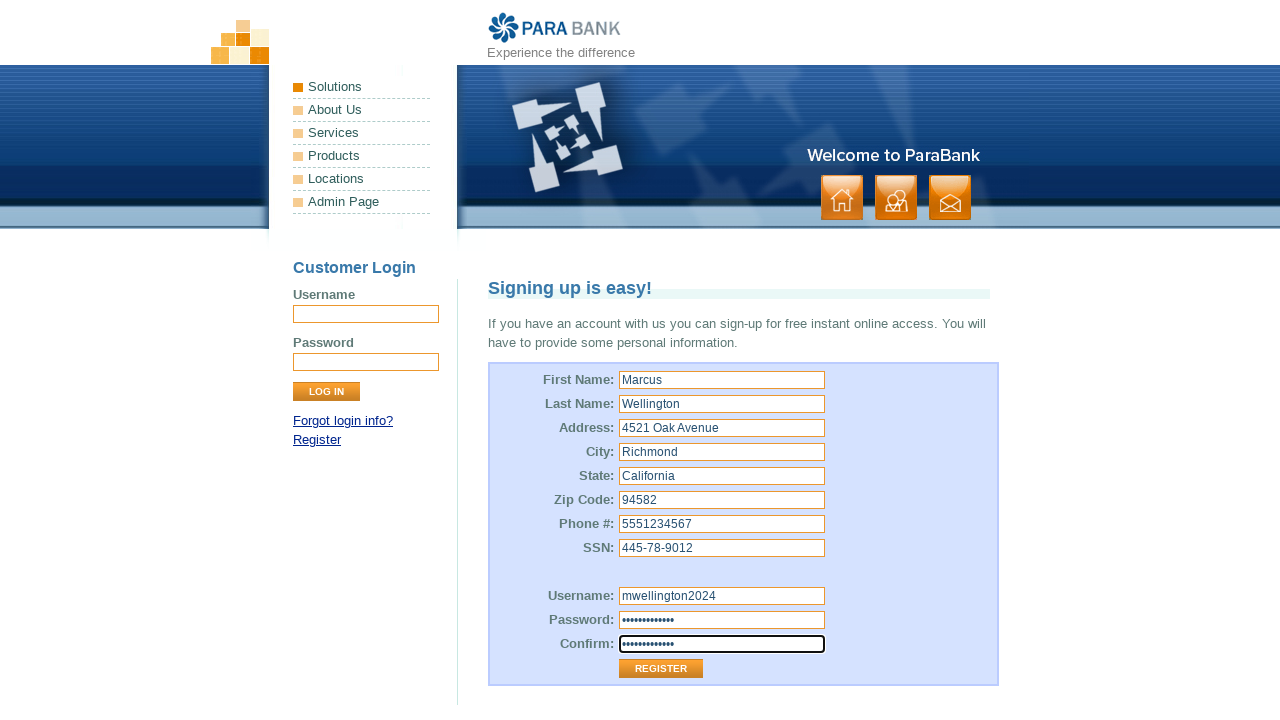

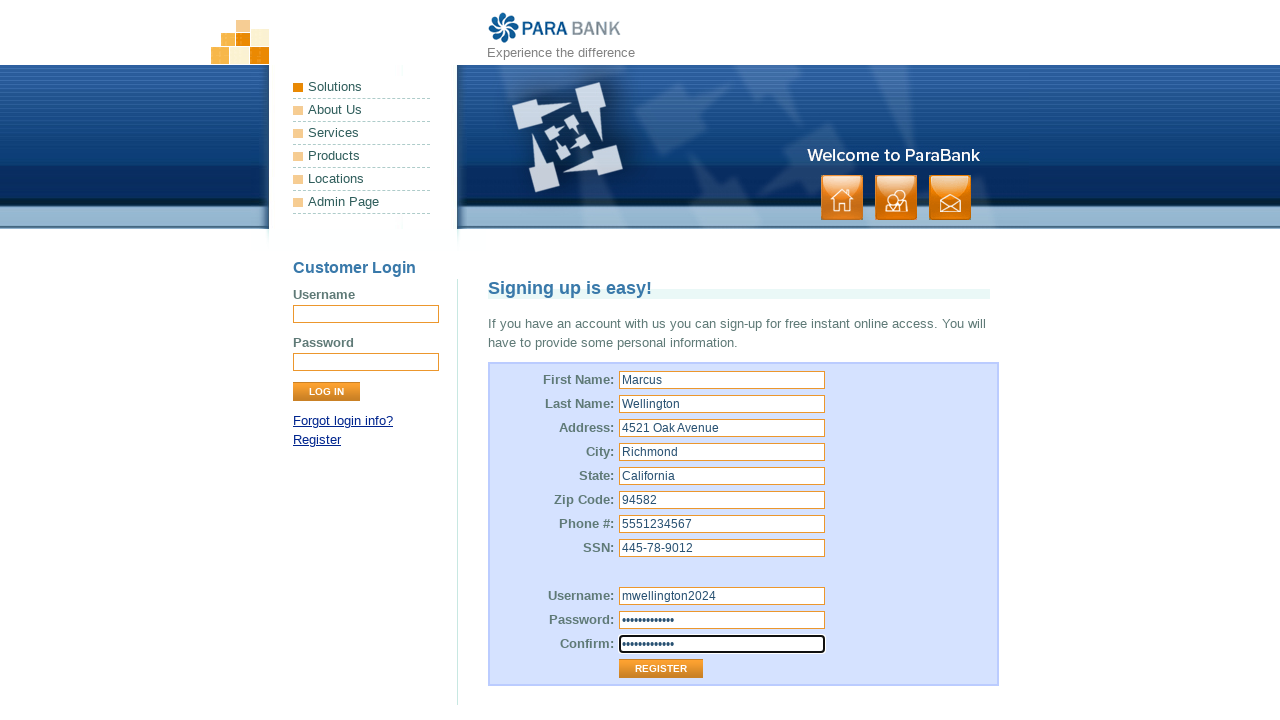